Navigates to KBO baseball player records page and clicks on the series dropdown selector.

Starting URL: https://www.koreabaseball.com/Record/Player/HitterBasic/BasicOld.aspx?sort=HRA_RT

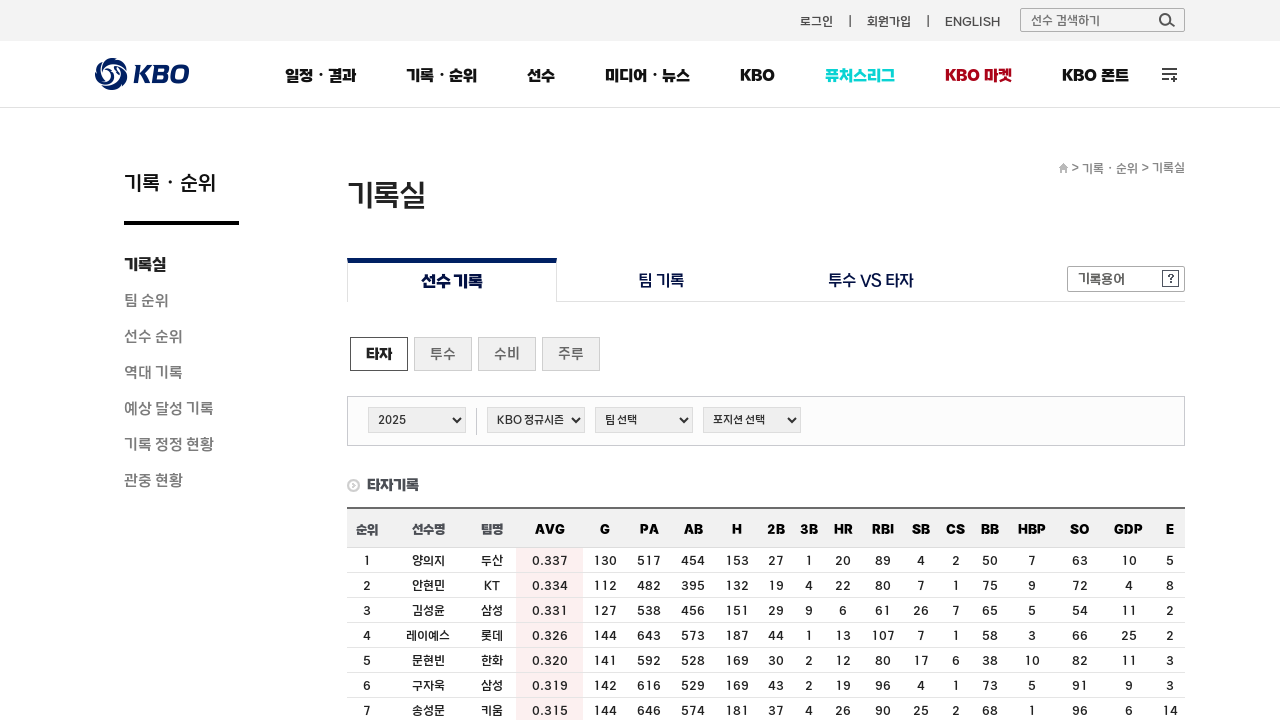

Navigated to KBO baseball player records page
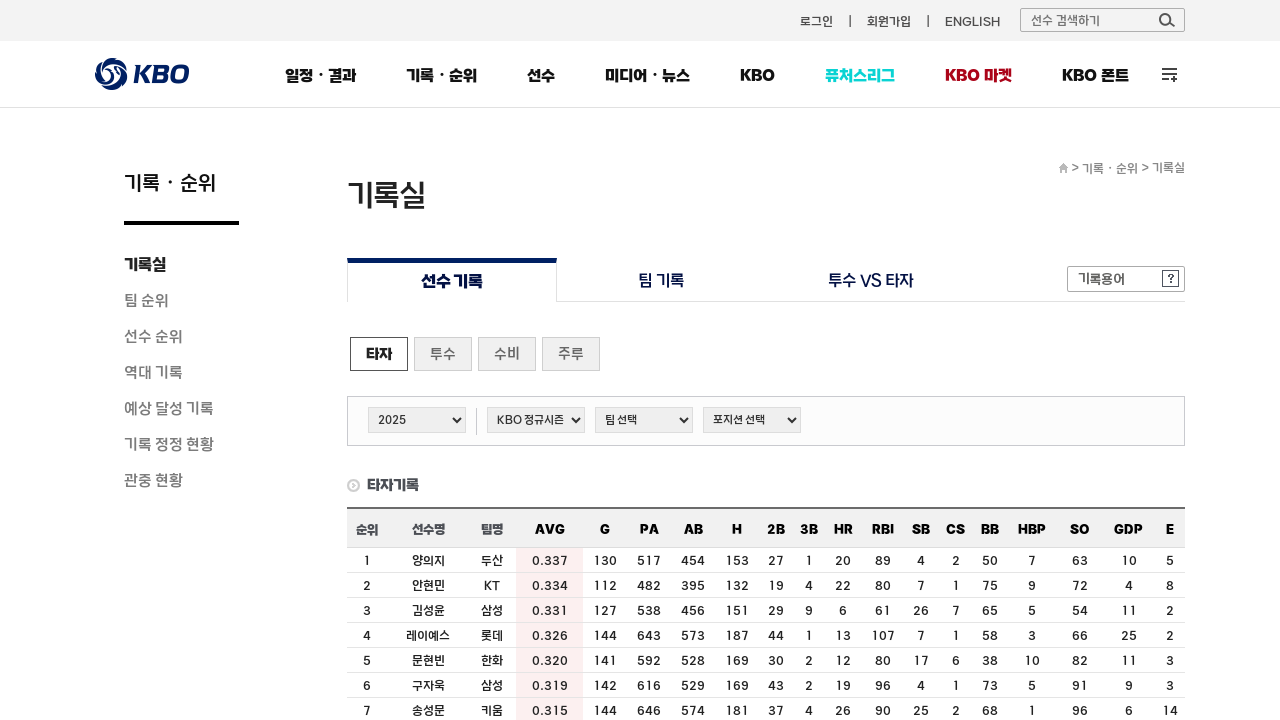

Series dropdown selector became visible
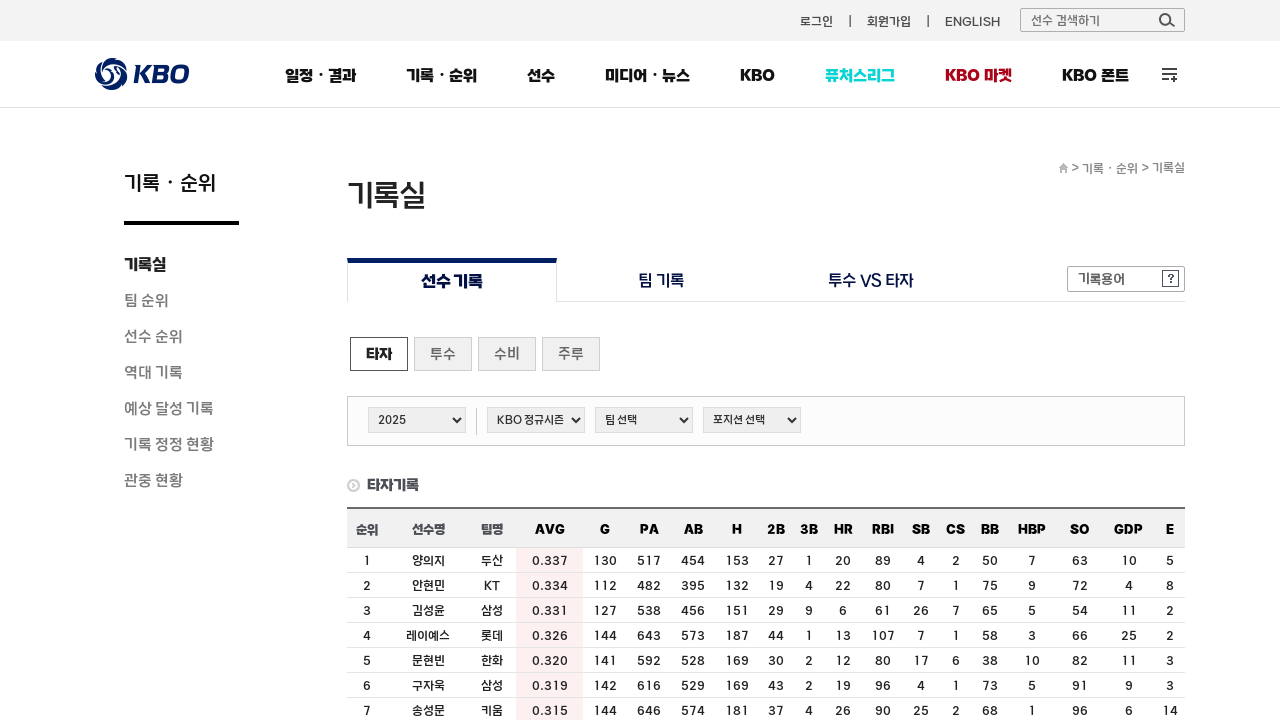

Clicked on the series dropdown selector at (536, 420) on #cphContents_cphContents_cphContents_ddlSeries_ddlSeries
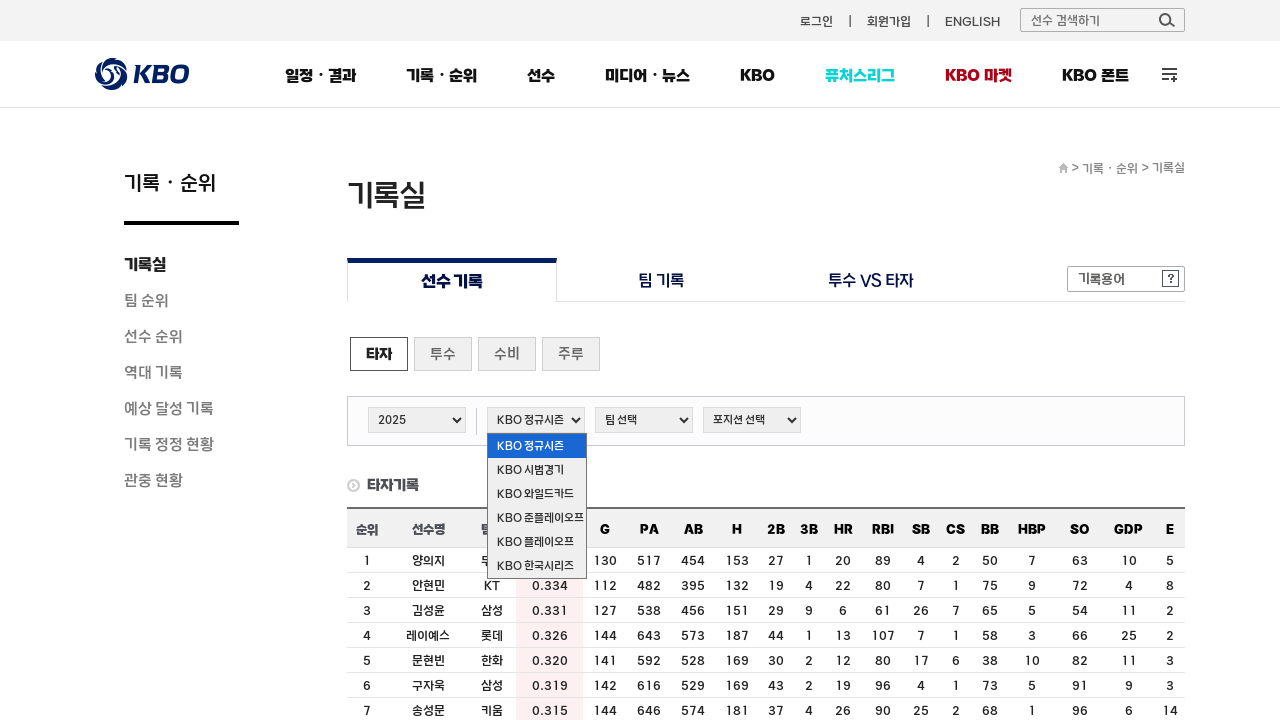

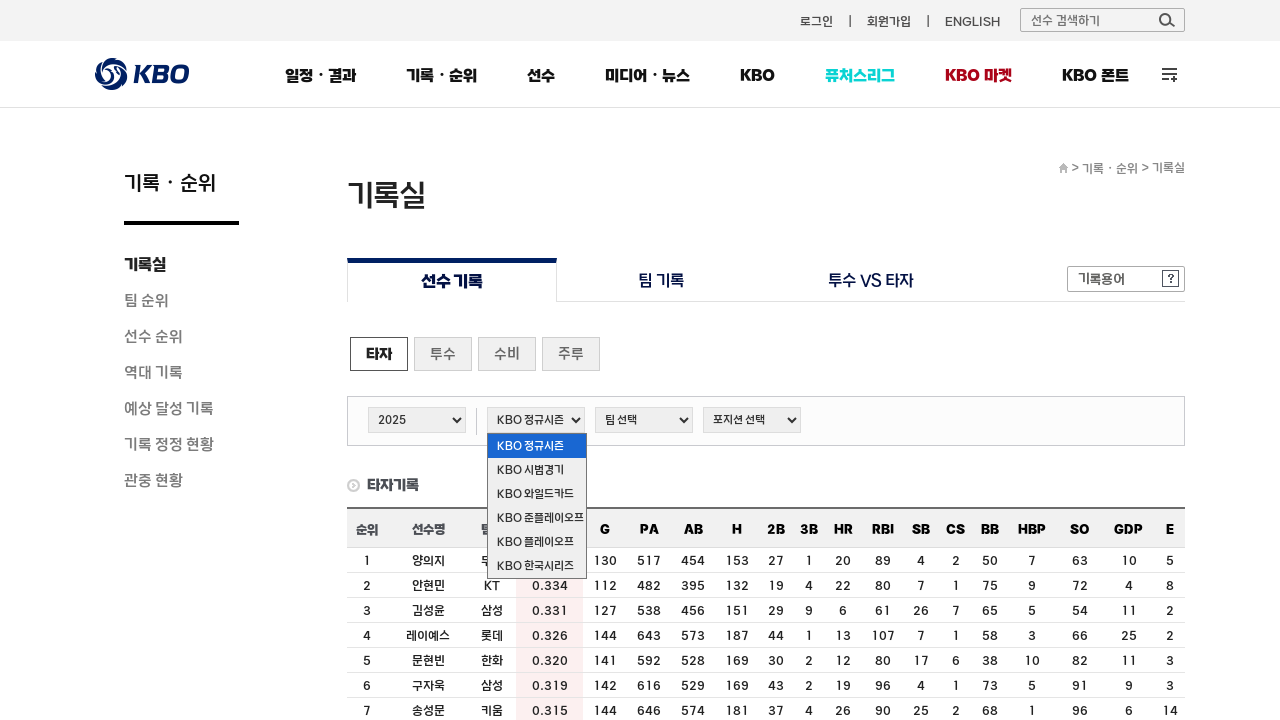